Tests various XPath functions and axis selectors by filling form fields and navigating between pages

Starting URL: https://demoqa.com/text-box

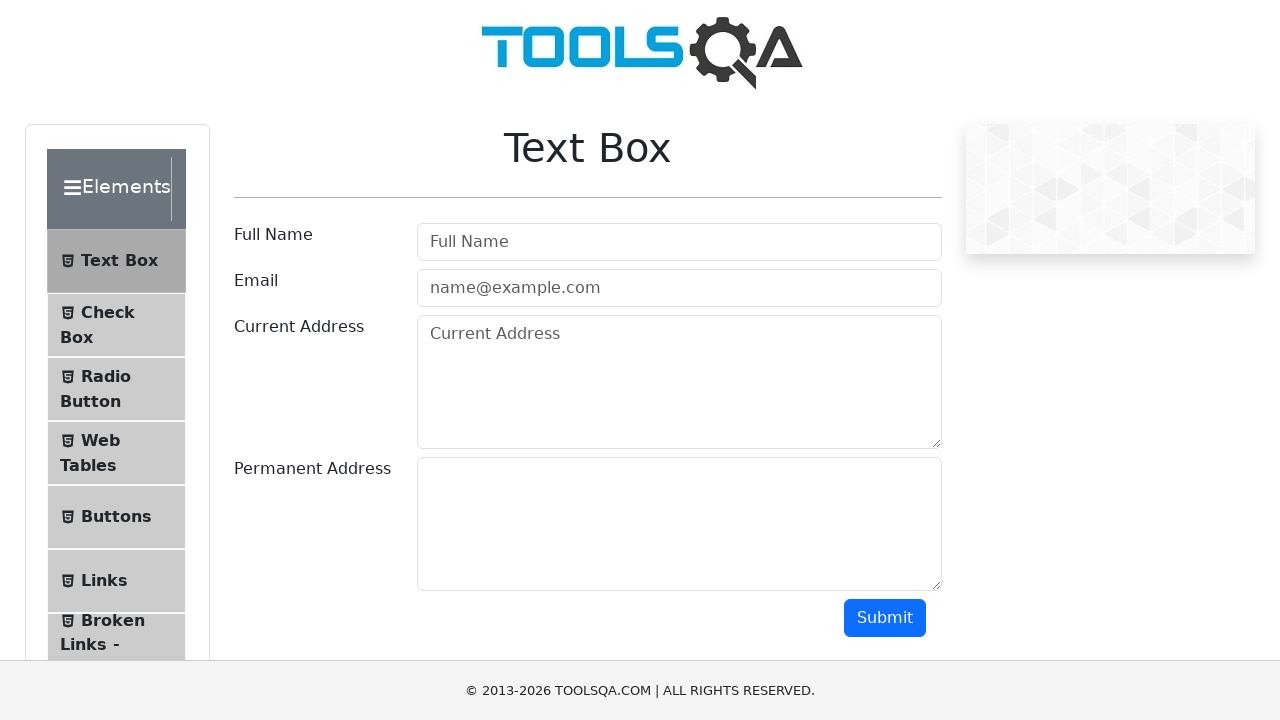

Filled full name field using contains() XPath function with 'Contains function' on xpath=//input[contains(@id, 'userN')]
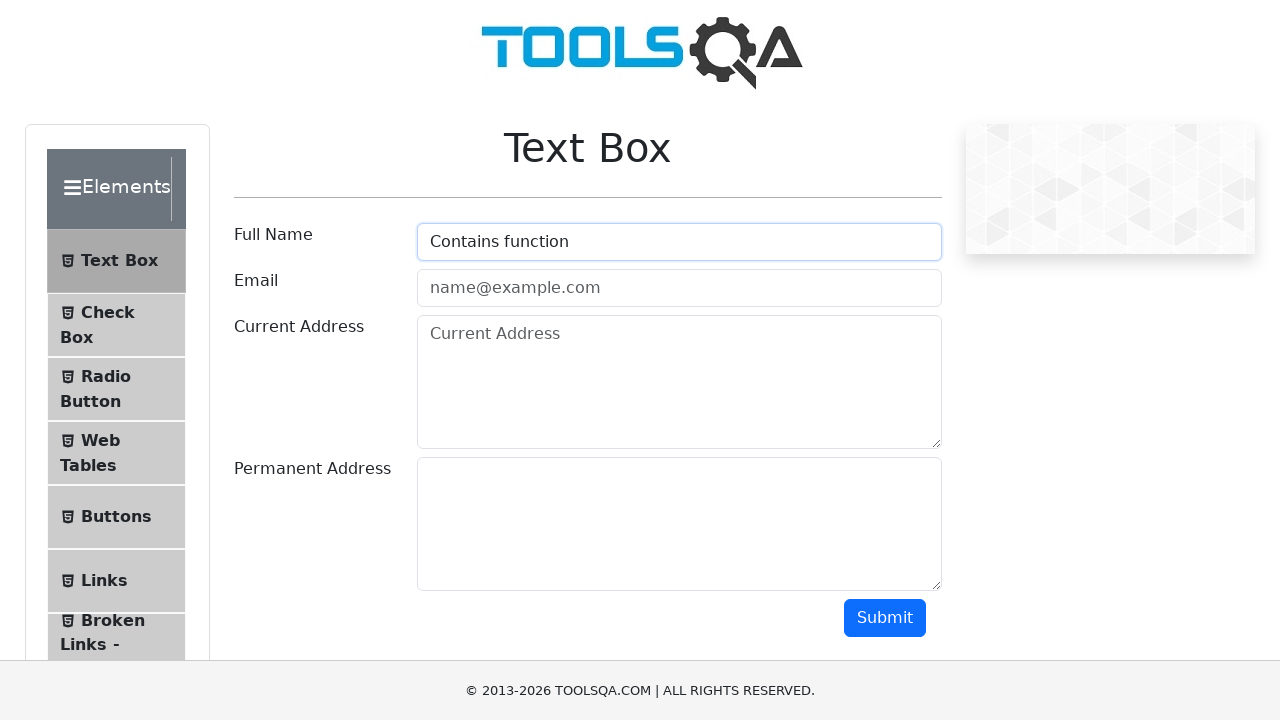

Filled input field using contains() on placeholder attribute with 'Using Placeholder' on xpath=//input[contains(@placeholder, 'example')]
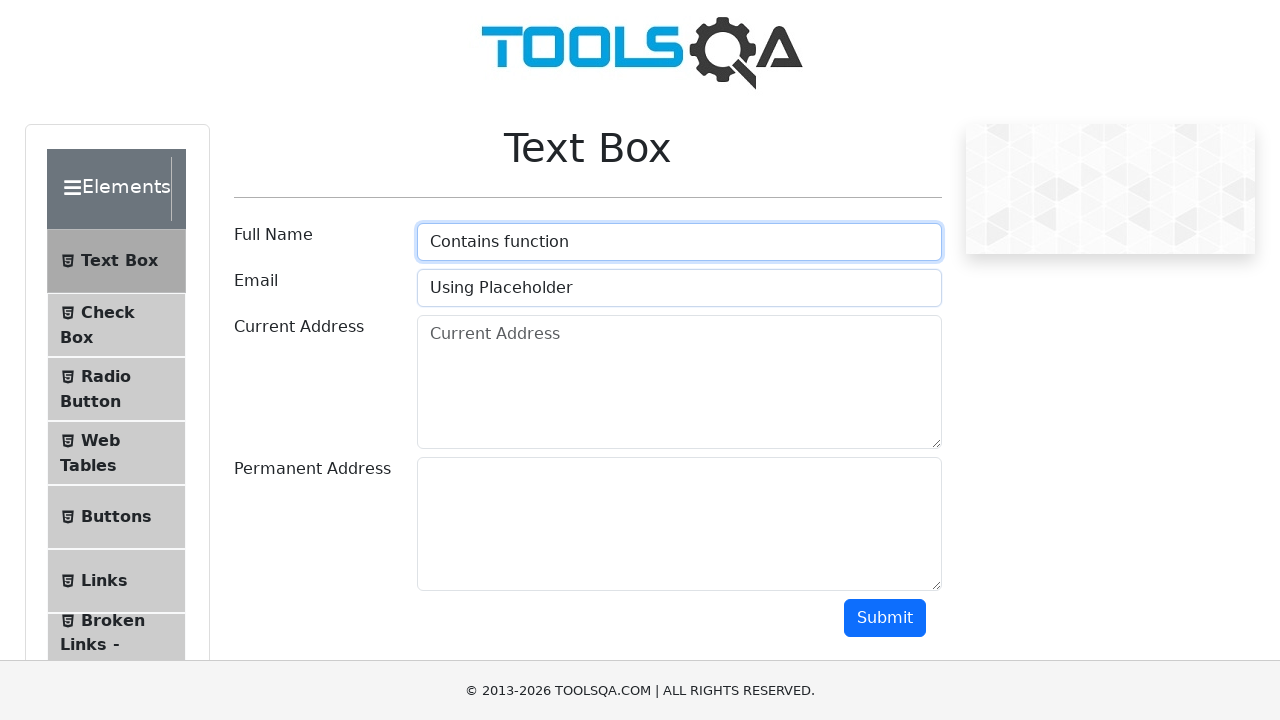

Filled input field using starts-with() XPath function with 'Using start with' on xpath=//input[starts-with(@placeholder,'Fu')]
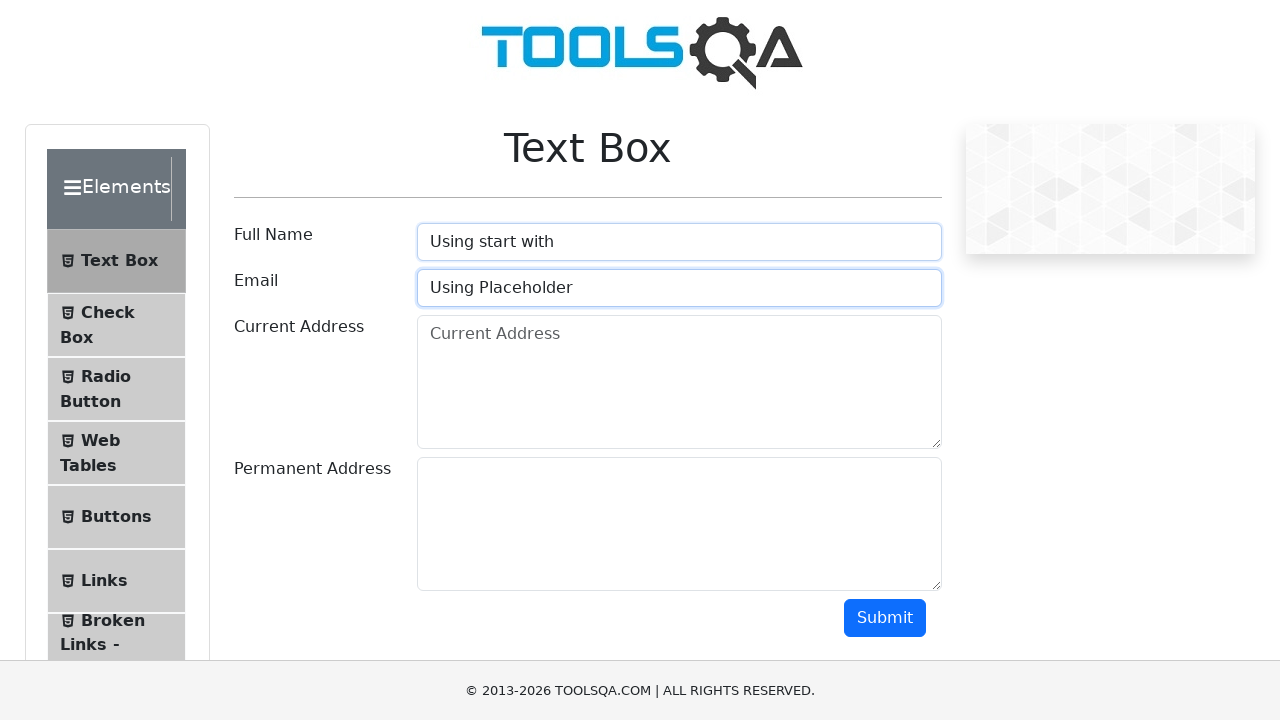

Retrieved label text using contains() on text() XPath function
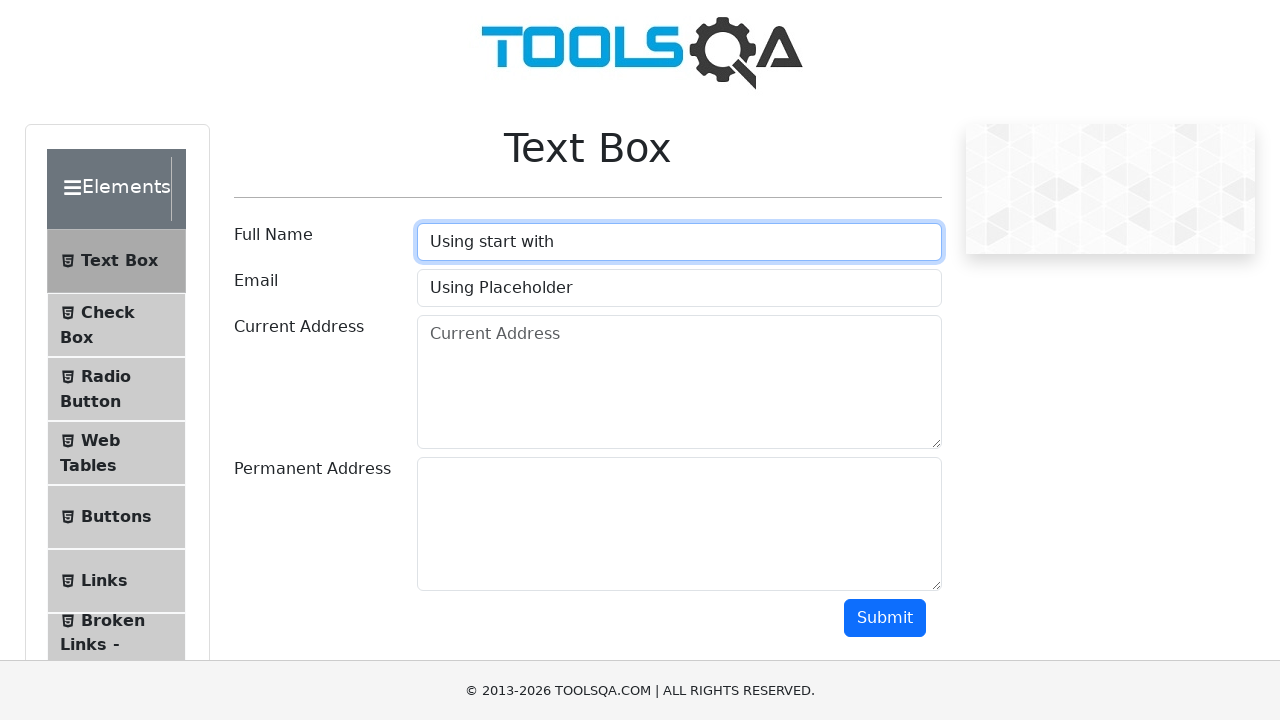

Filled full name field using AND operator in XPath with 'AND operator' on xpath=//input[@placeholder='Full Name' and @type='text']
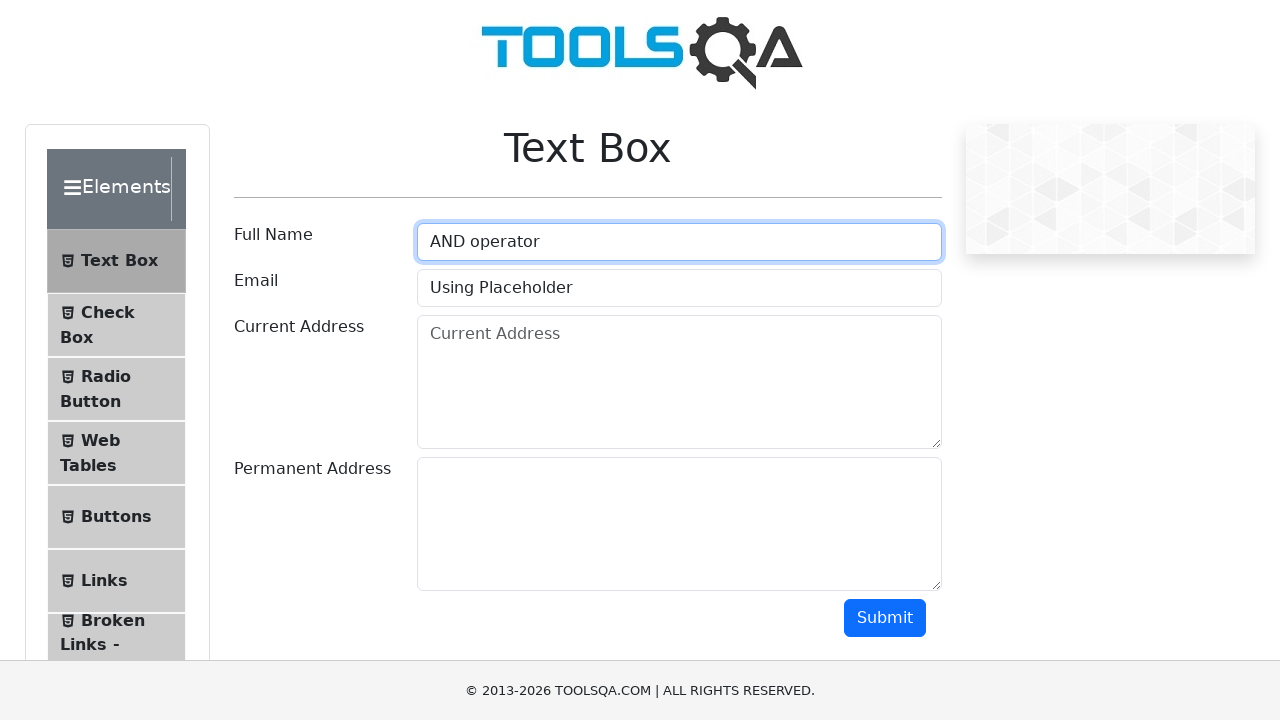

Filled full name field using OR operator in XPath with 'OR operator' on xpath=//input[@placeholder='Full Name' or @type='text']
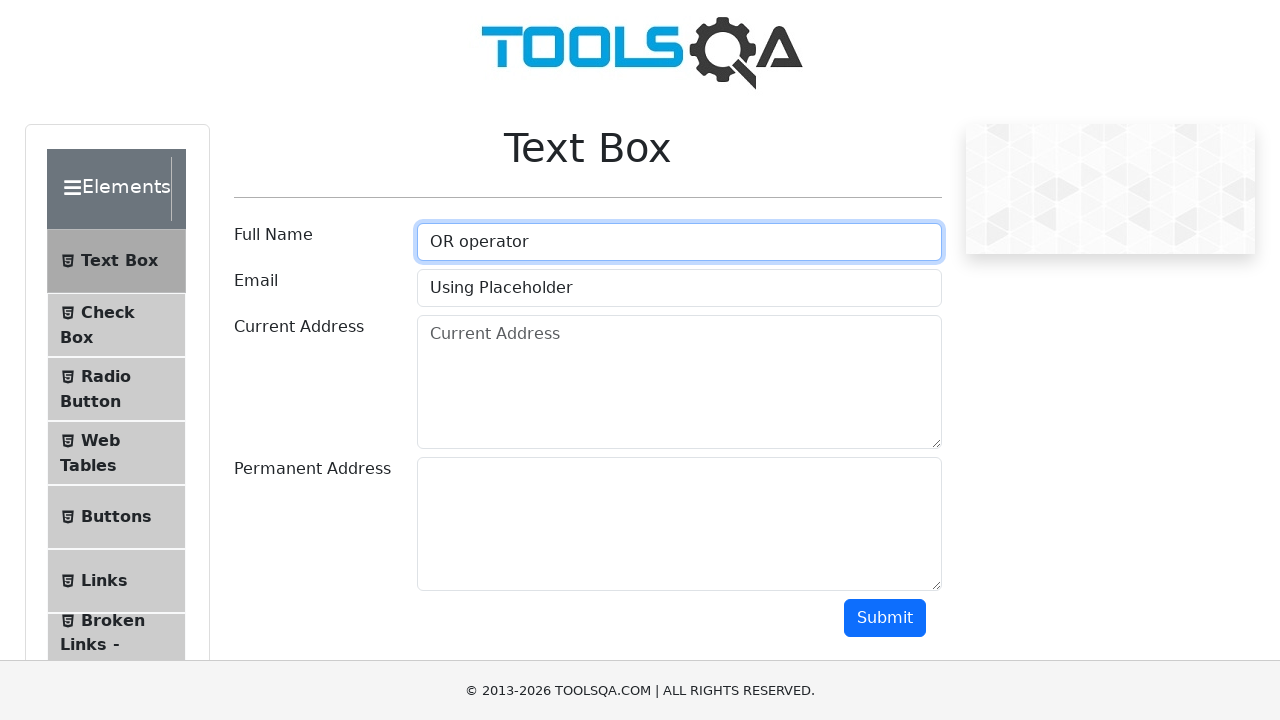

Verified form visibility using ancestor axis in XPath
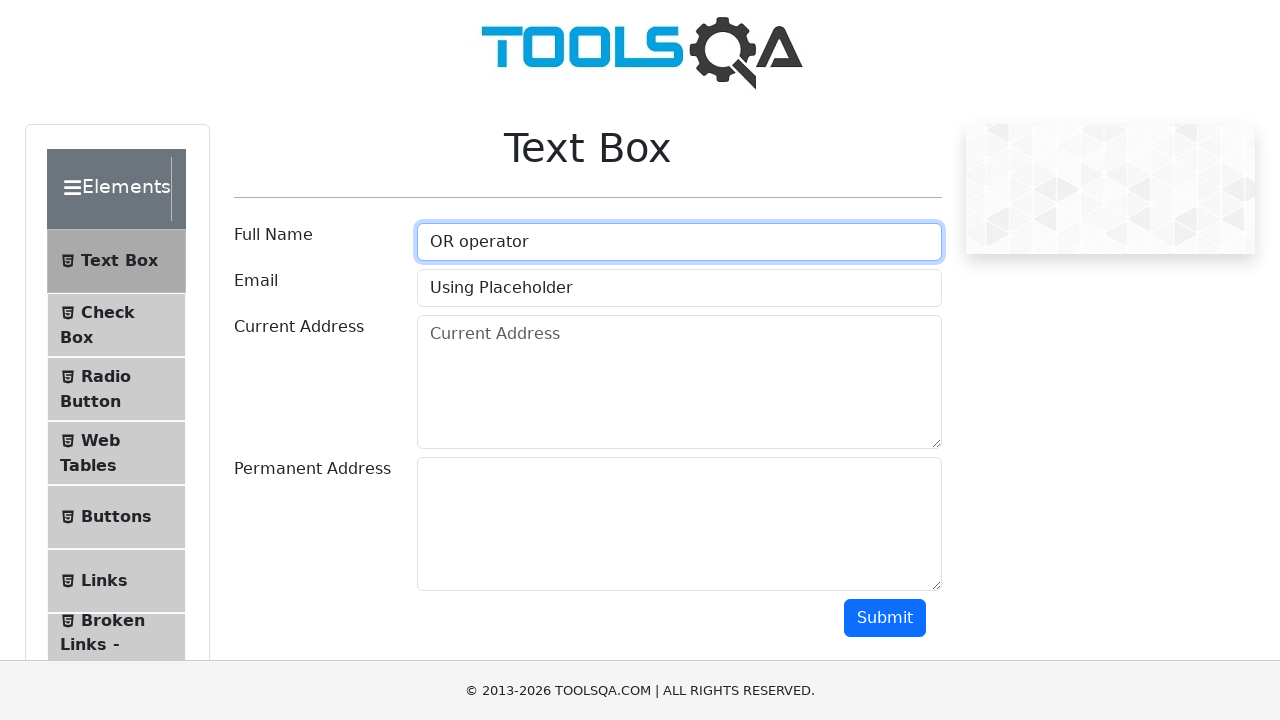

Retrieved label text using child axis in XPath
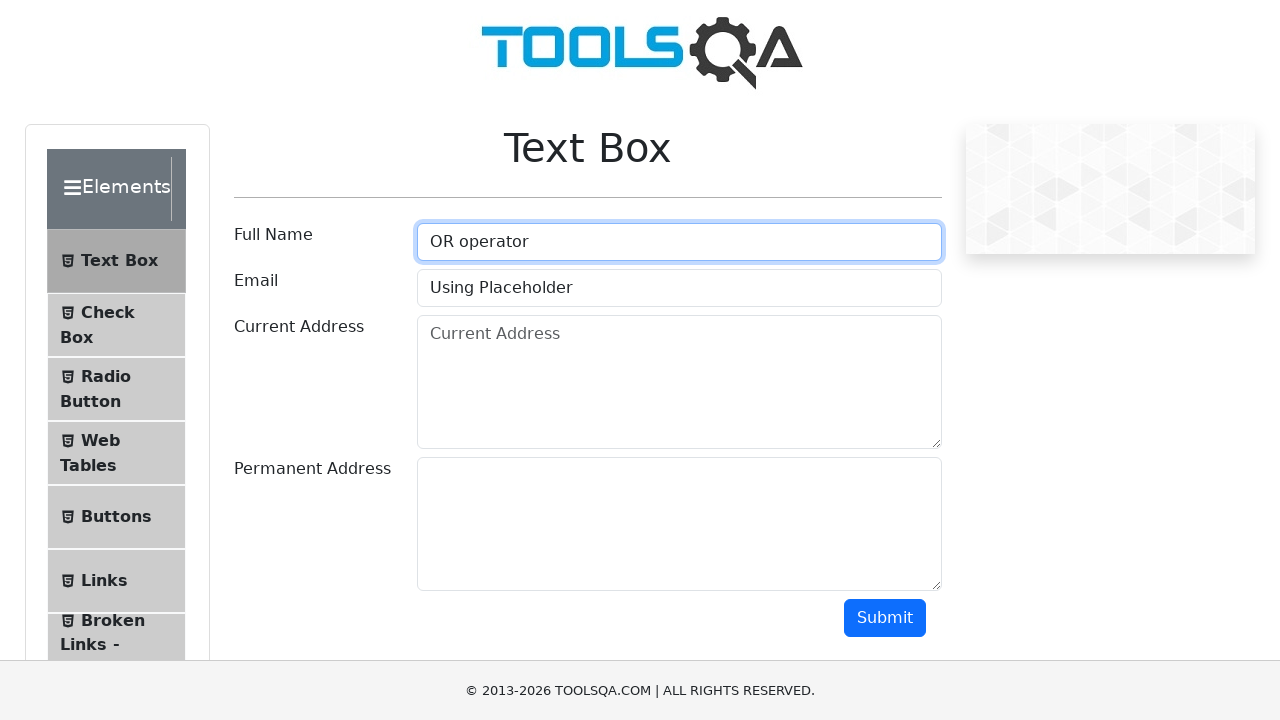

Navigated to radio button page
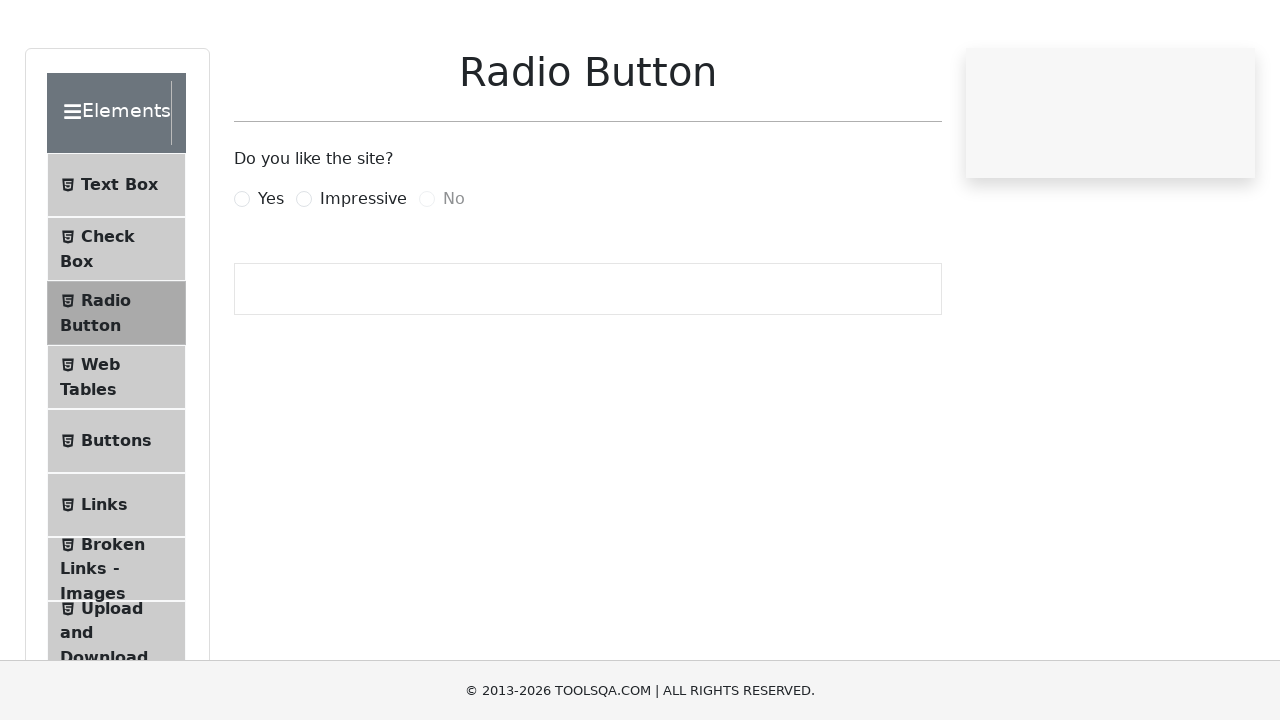

Located radio button container using parent axis in XPath
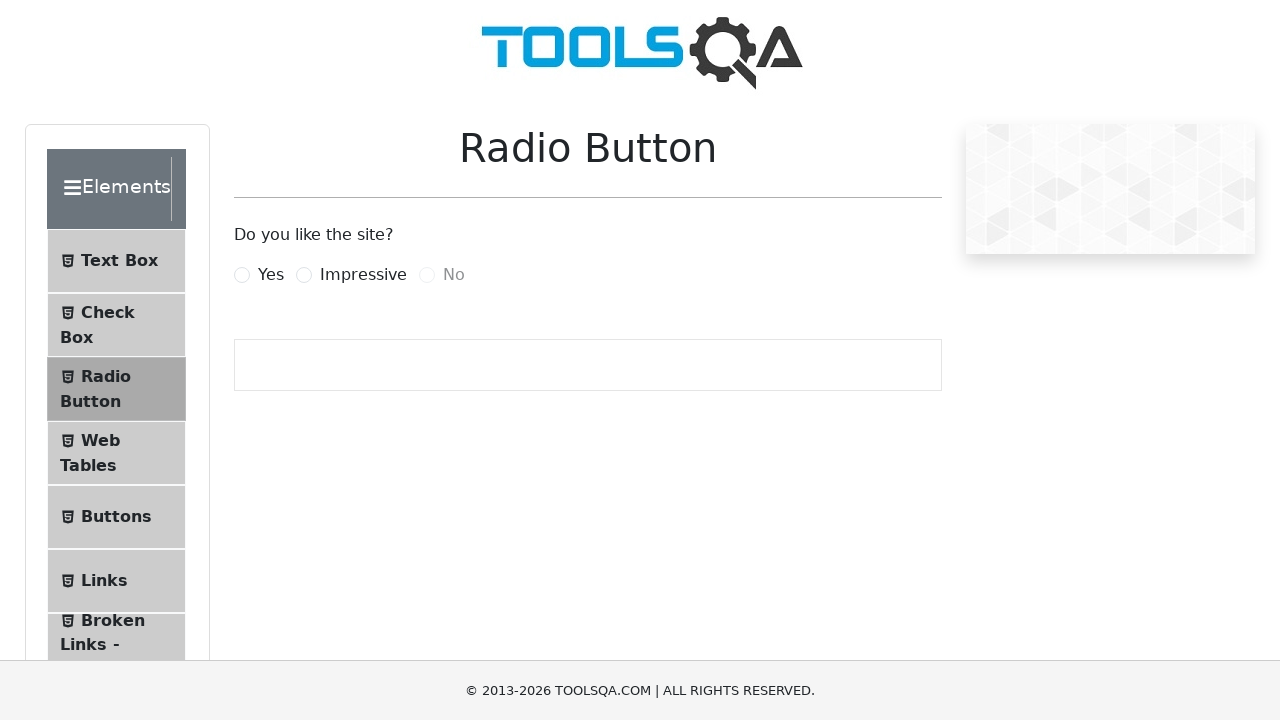

Navigated back to text box page
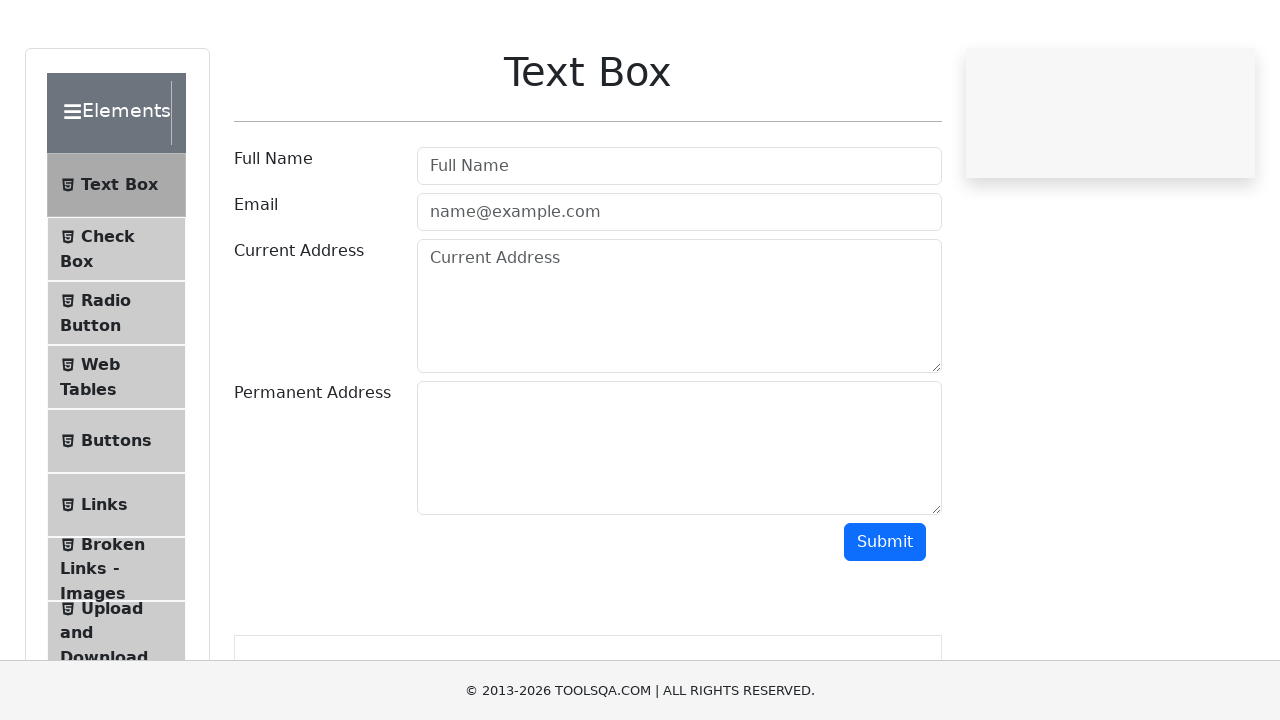

Filled textarea using following axis in XPath with 'Text Area locate following' on xpath=//input[@id='userName']/following::textarea
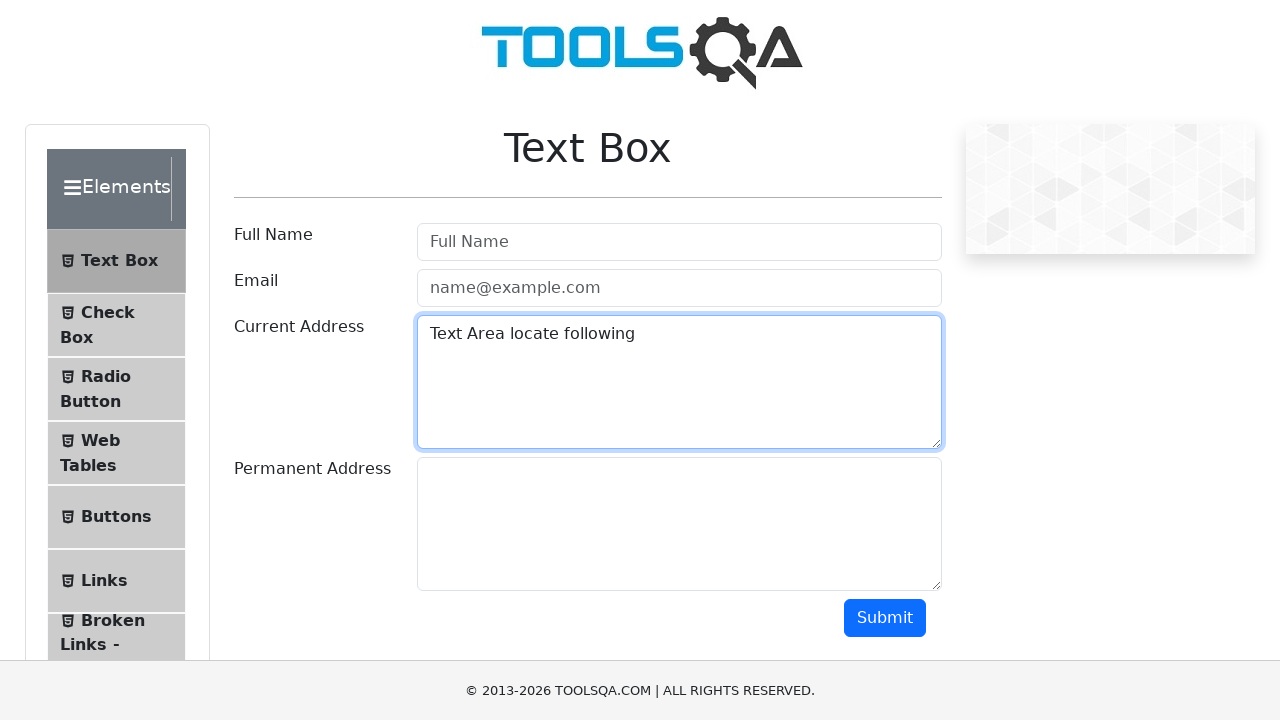

Filled email field using following-sibling axis in XPath with 'abc@xyz.com' on xpath=(//div[@class='col-md-3 col-sm-12']/following-sibling::div/input)[2]
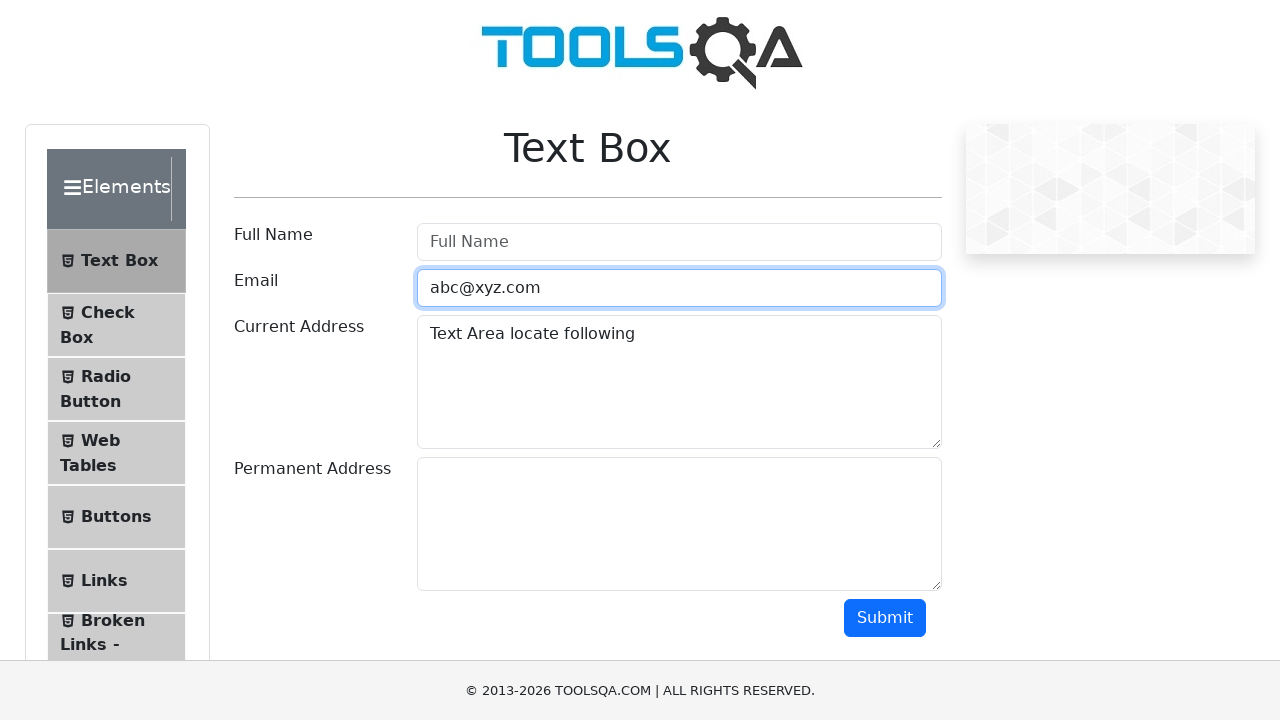

Retrieved label text using preceding axis in XPath
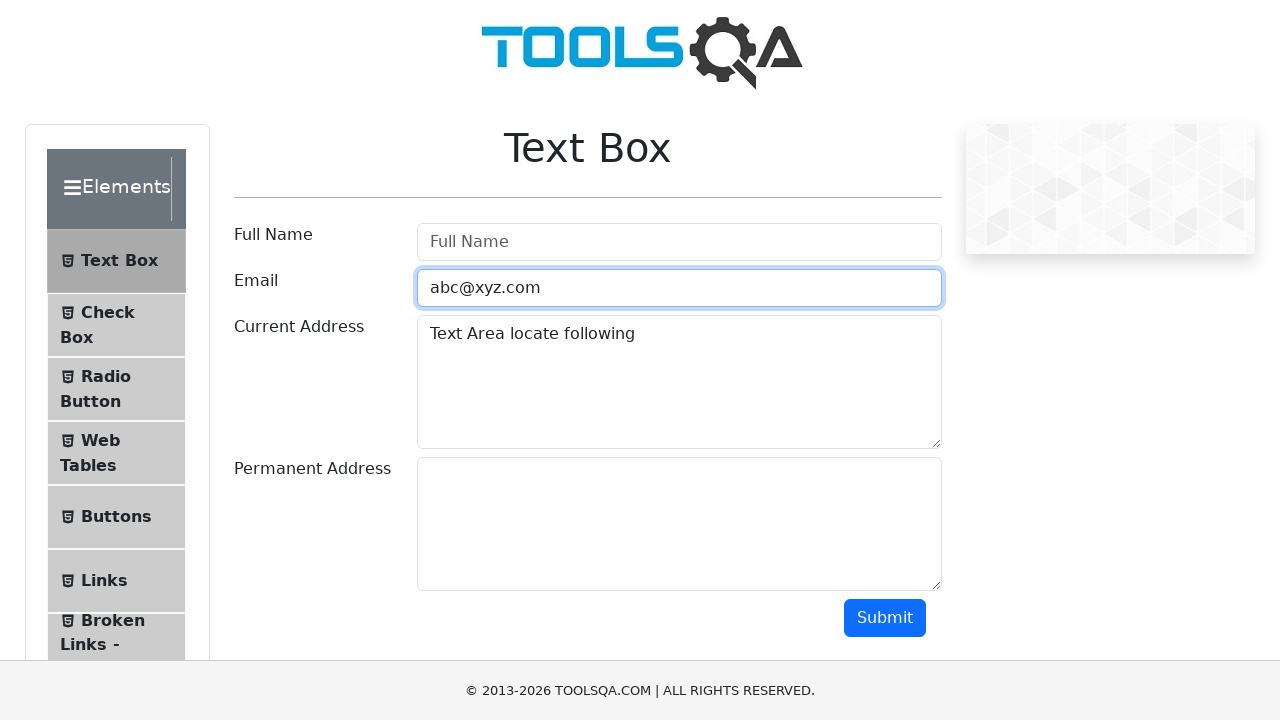

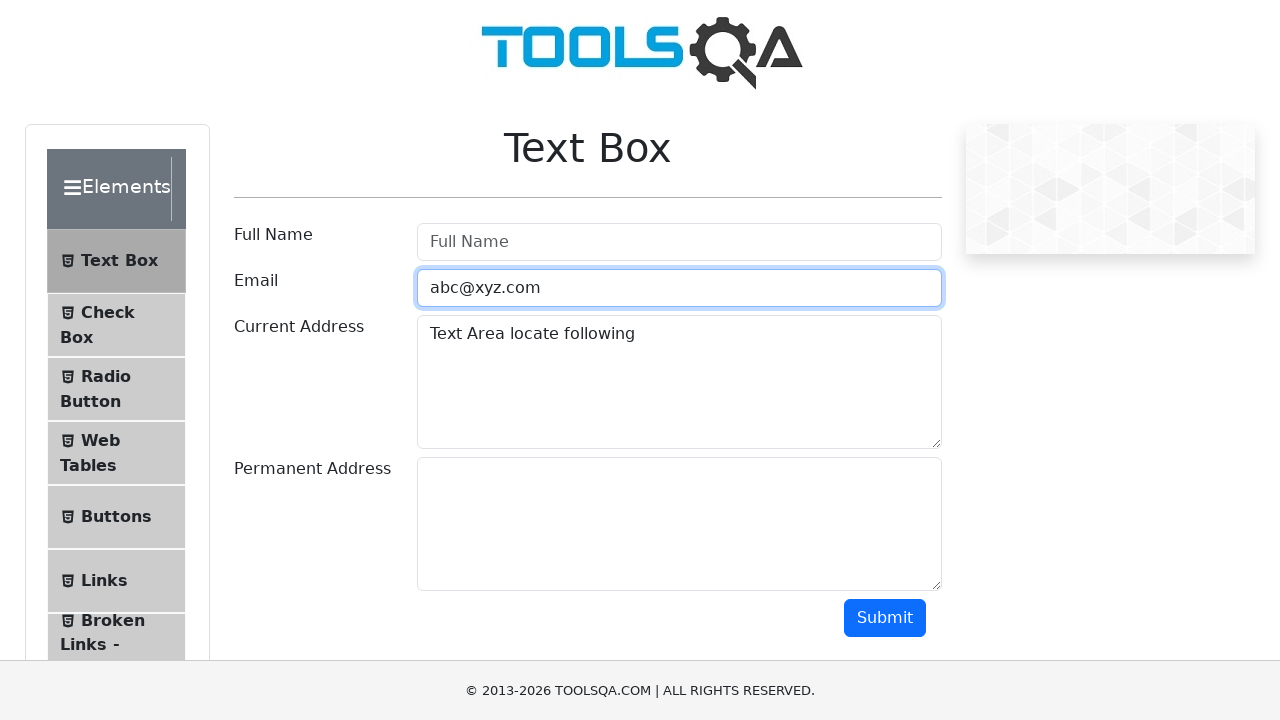